Navigates to the login page and verifies the URL is correct

Starting URL: https://the-internet.herokuapp.com/

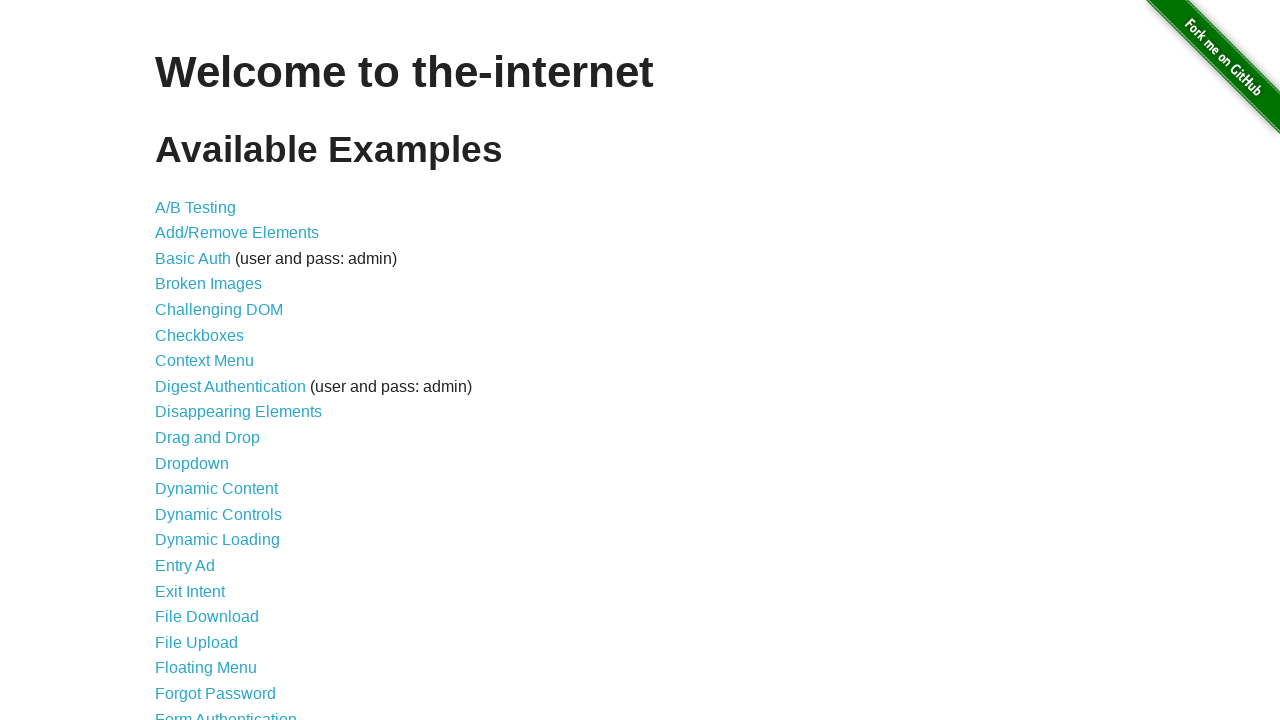

Clicked on the login link (21st item in navigation list) at (226, 712) on xpath=/html/body/div[2]/div/ul/li[21]/a
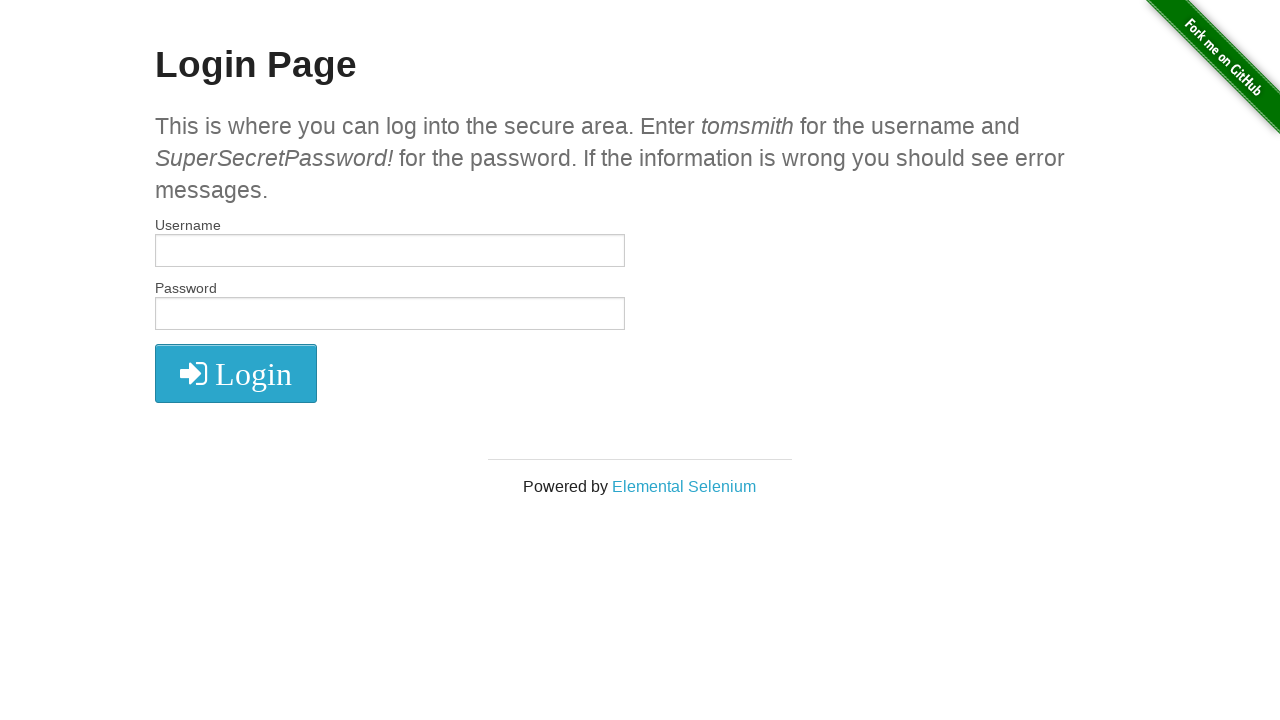

Verified URL is correct - navigated to login page at https://the-internet.herokuapp.com/login
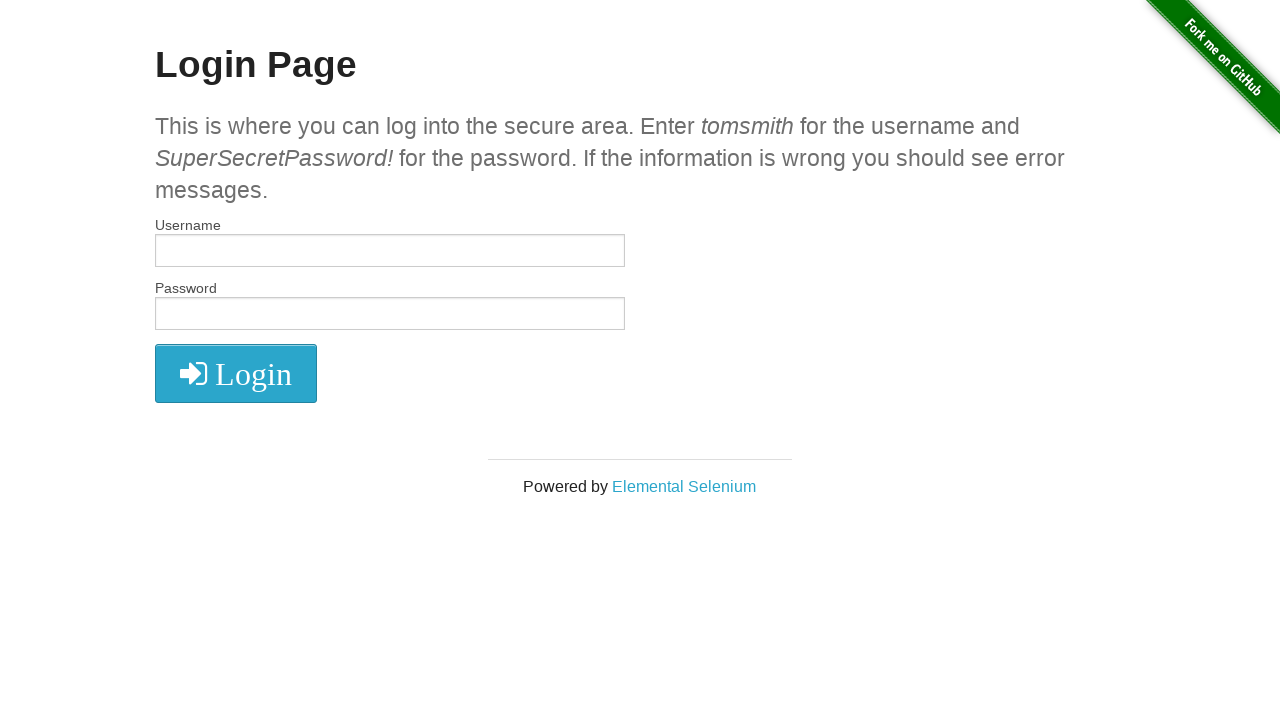

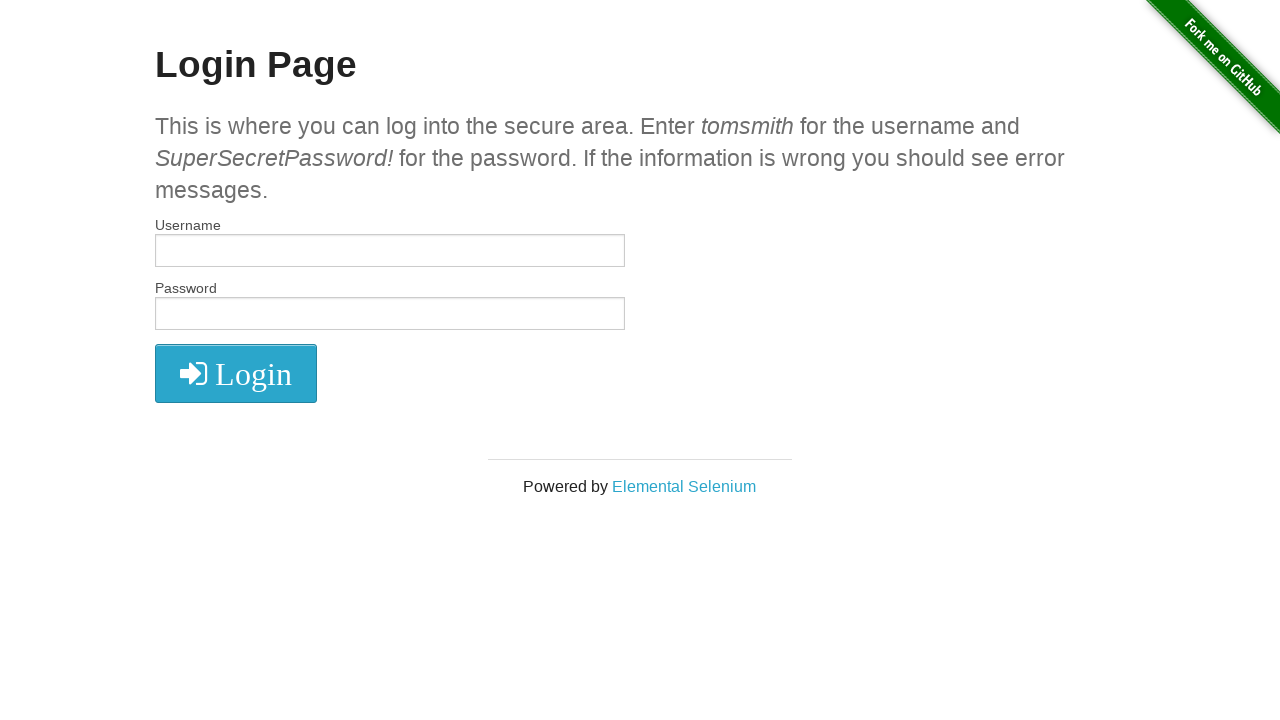